Tests multiple window handling by navigating to the Multiple Windows page, clicking a link that opens a new window, switching to the child window to verify its content, then switching back to the parent window to verify its content.

Starting URL: https://the-internet.herokuapp.com

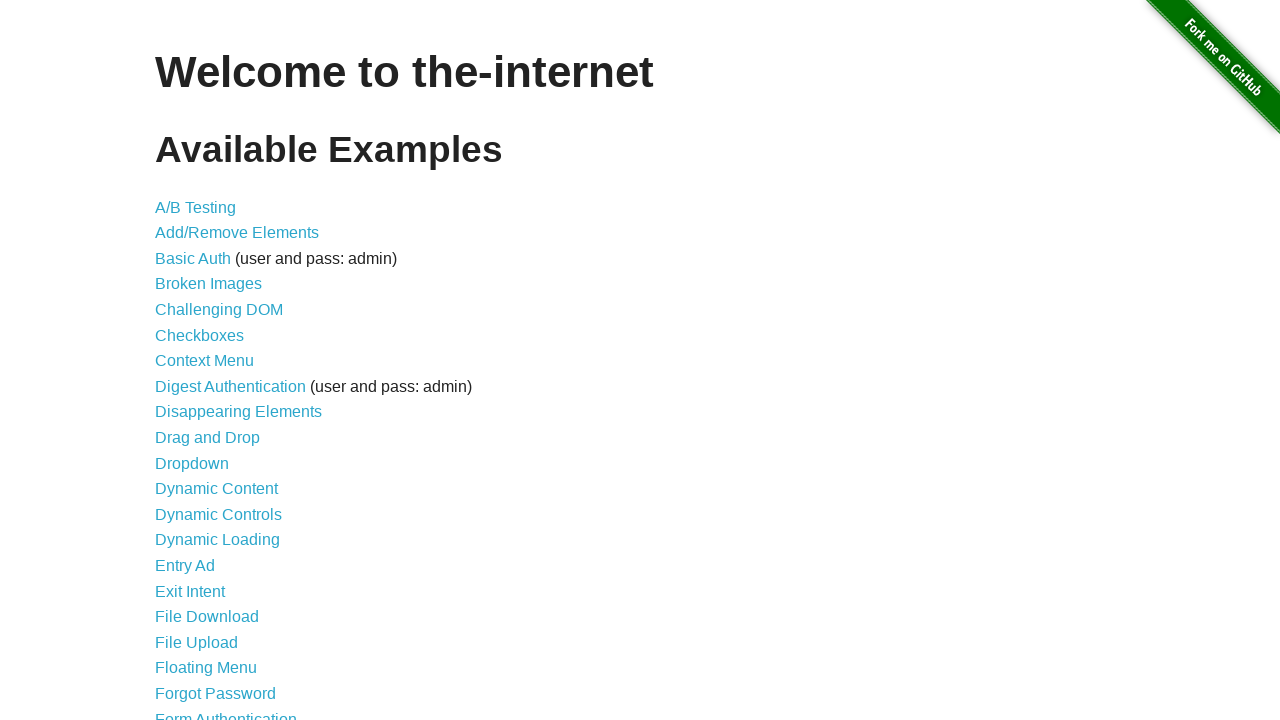

Clicked on 'Multiple Windows' link to navigate to the Multiple Windows page at (218, 369) on text=Multiple Windows
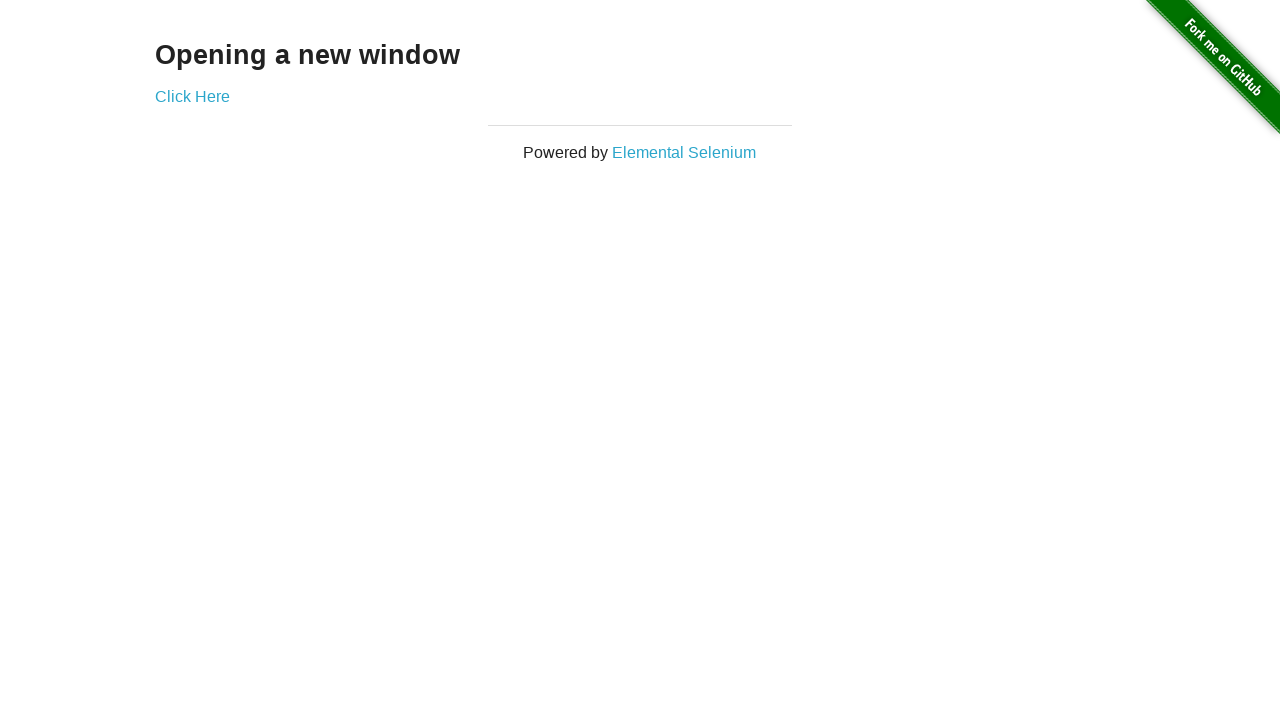

Clicked link that opens a new window, new window created at (192, 96) on a[href*='windows']
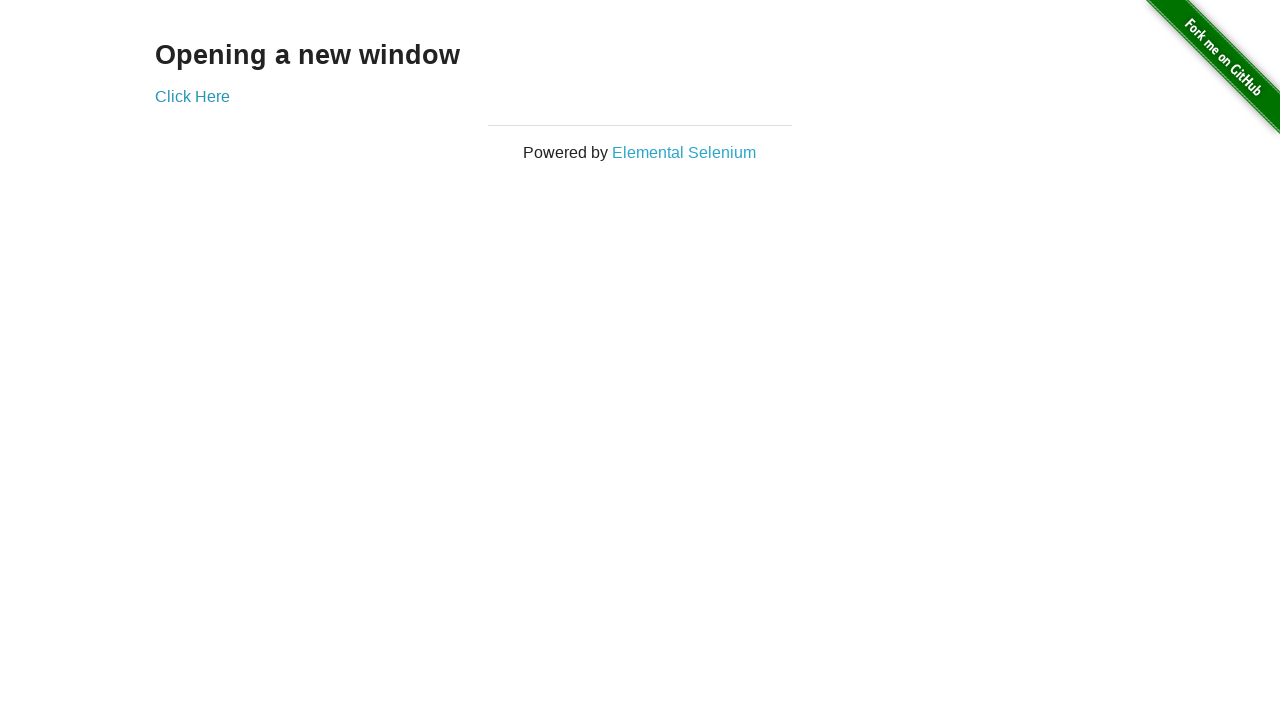

Captured new child window reference
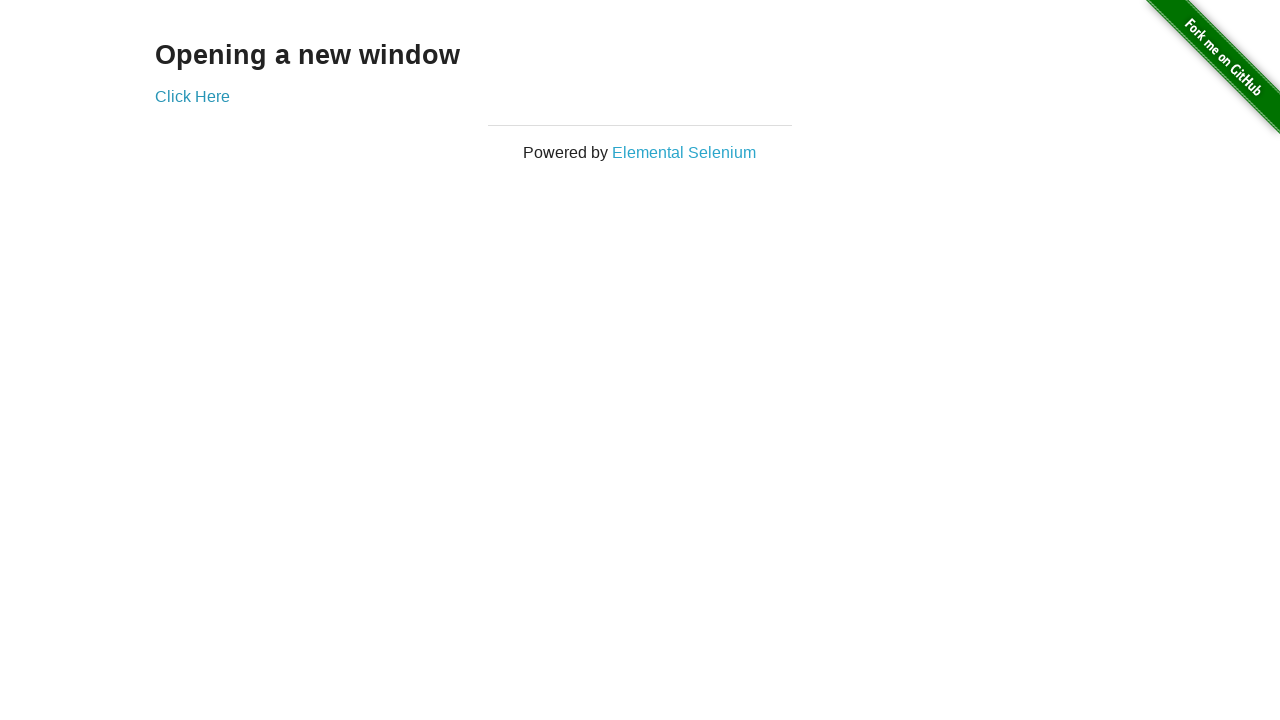

Waited for child window content to load
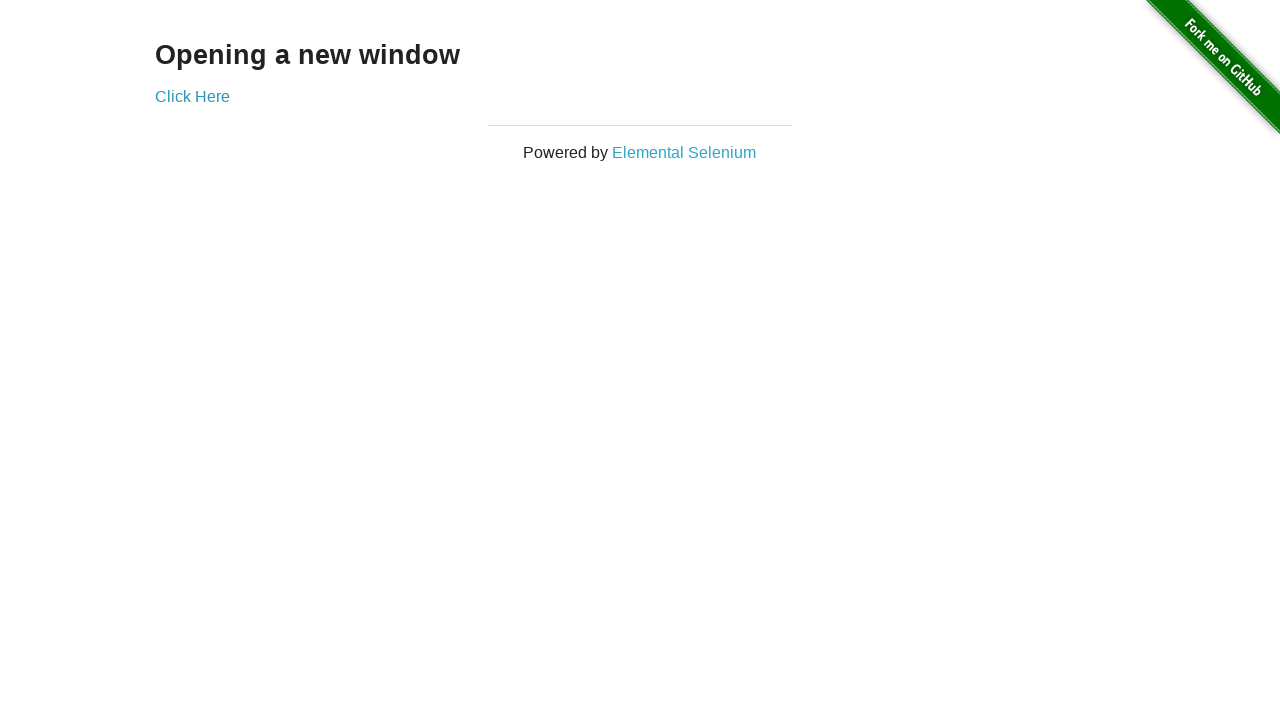

Retrieved and verified text content from child window heading
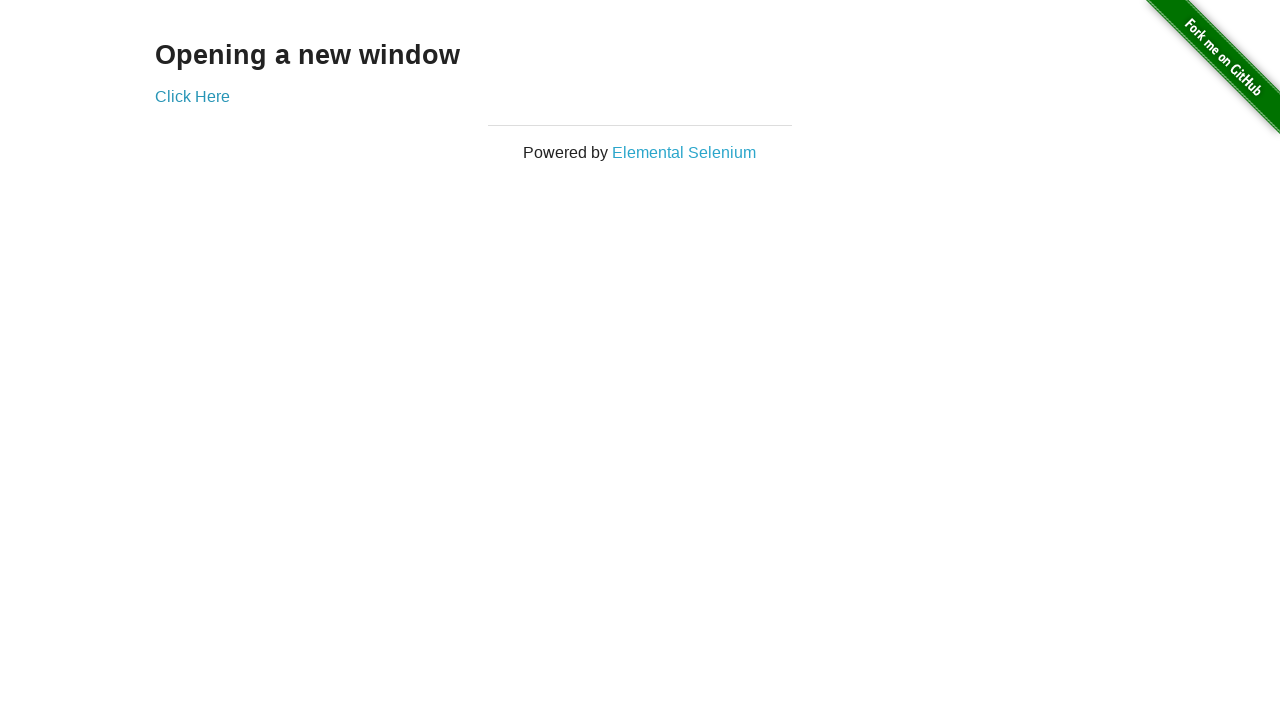

Switched focus back to parent window
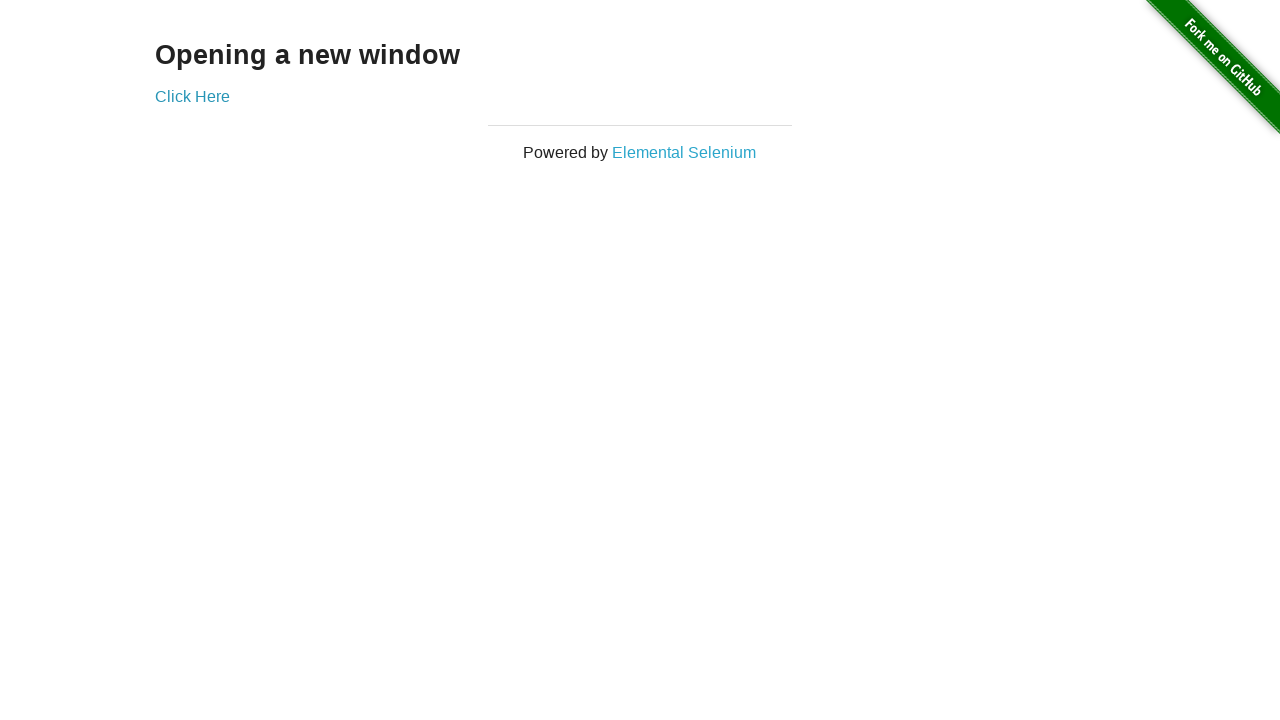

Retrieved and verified text content from parent window heading
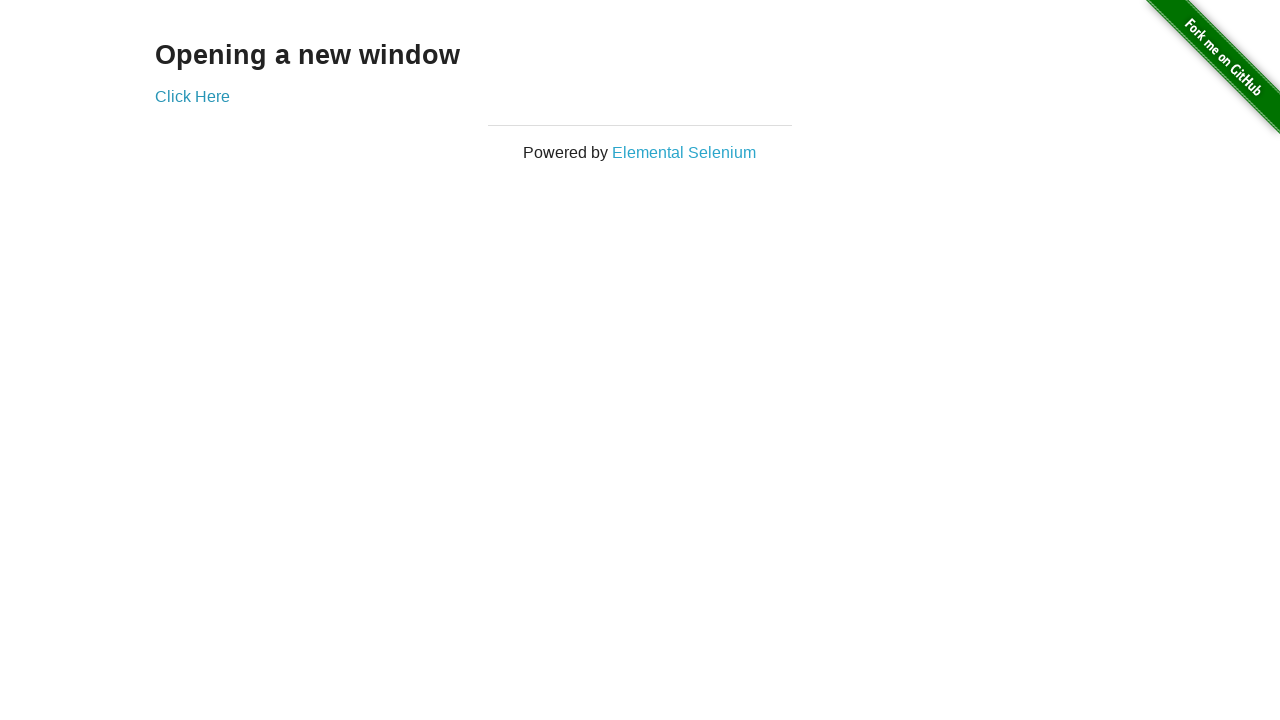

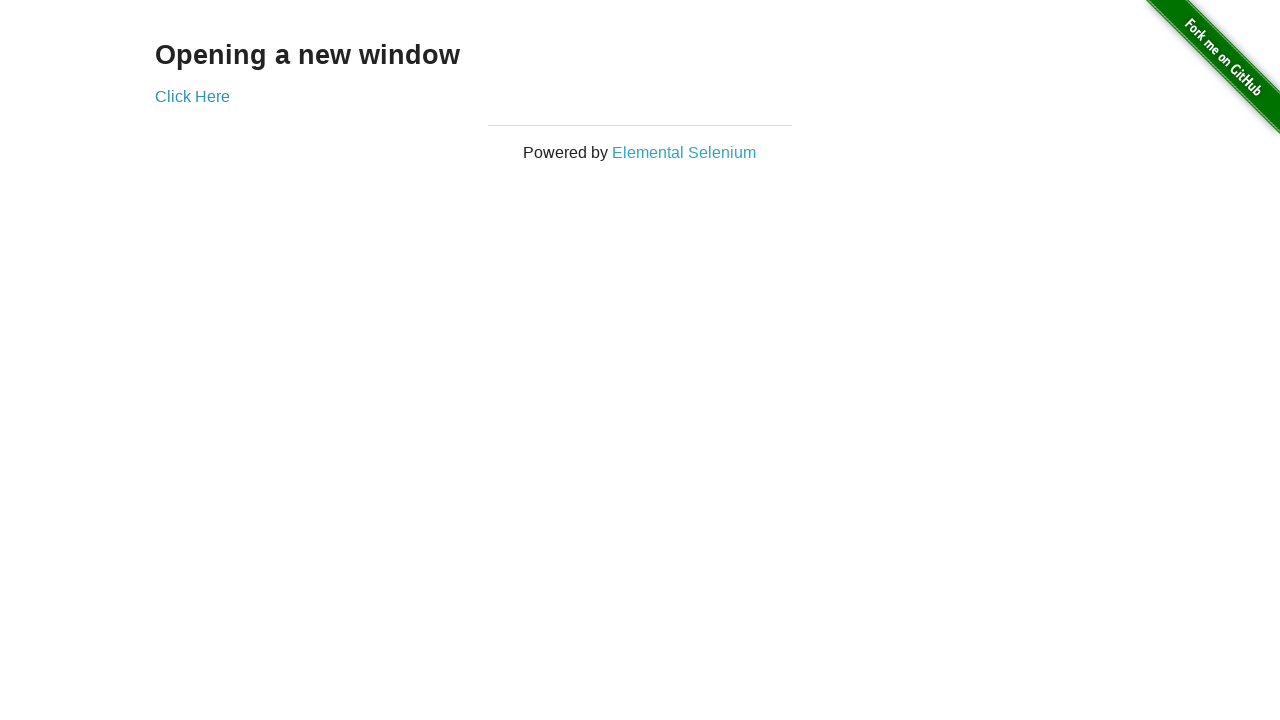